Navigates to W3Schools HTML tables tutorial page and interacts with the example customer table by locating and reading table data

Starting URL: https://www.w3schools.com/html/html_tables.asp

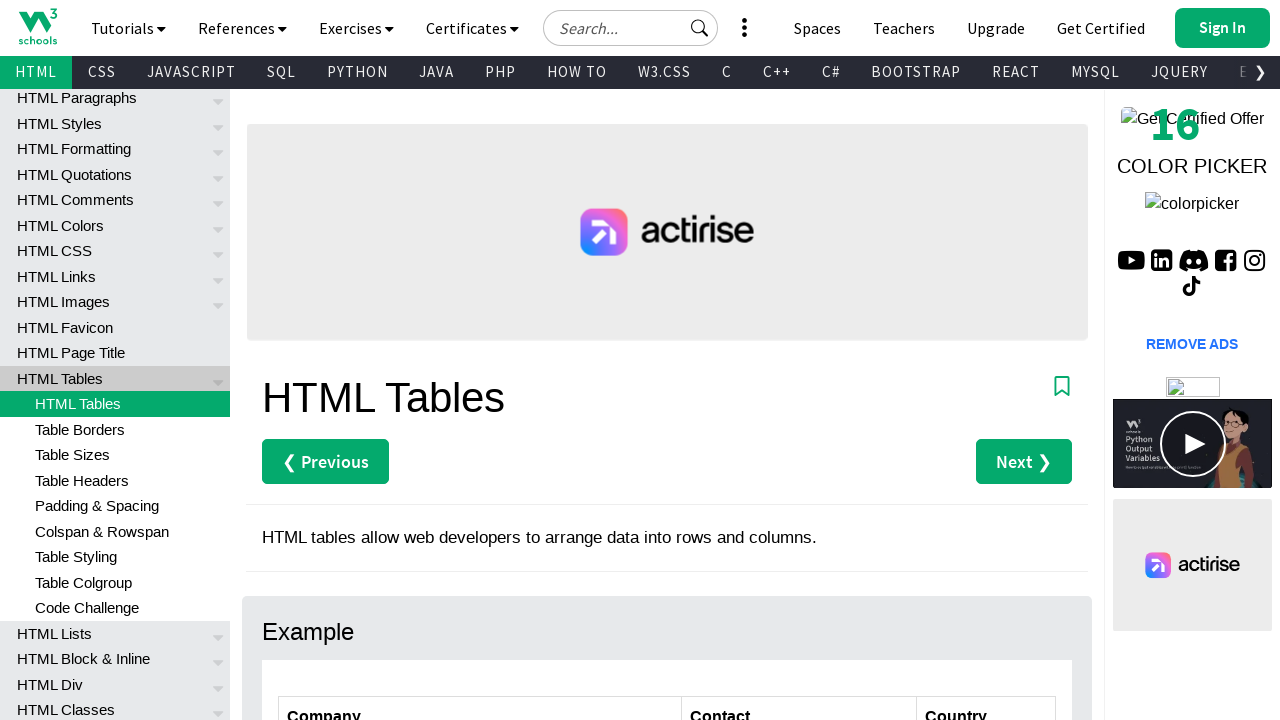

Navigated to W3Schools HTML tables tutorial page
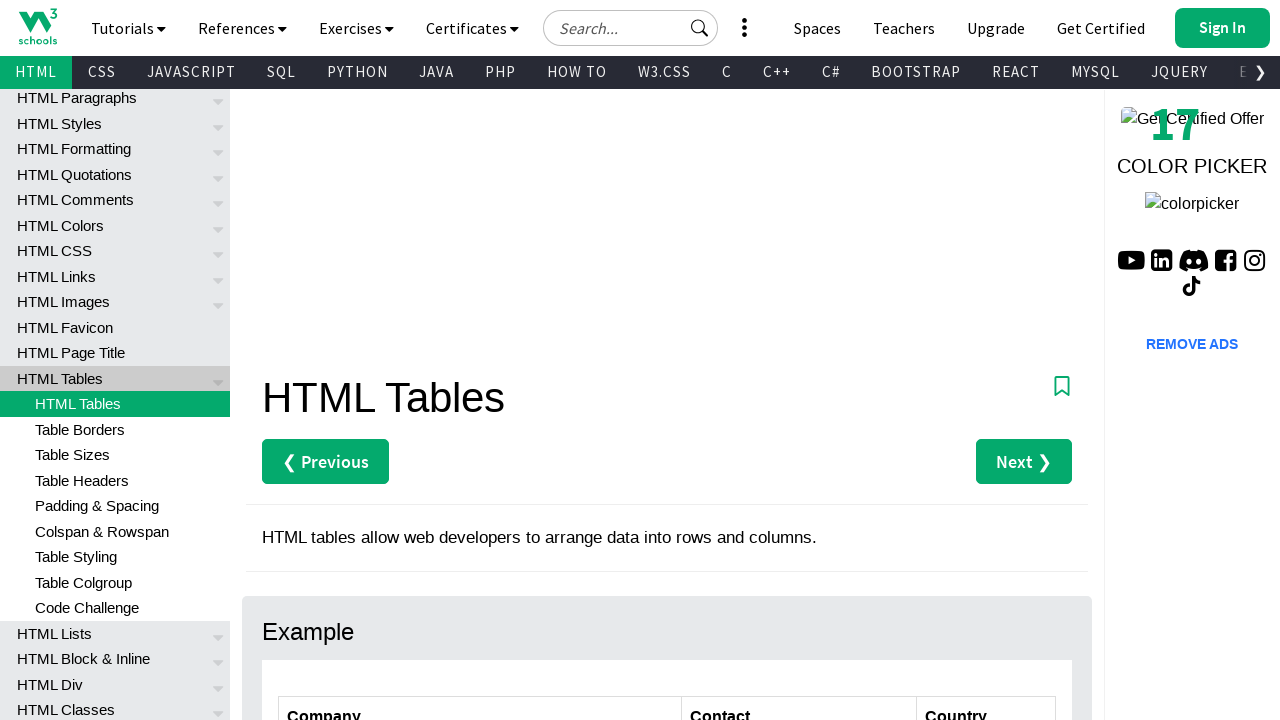

Customers table became visible
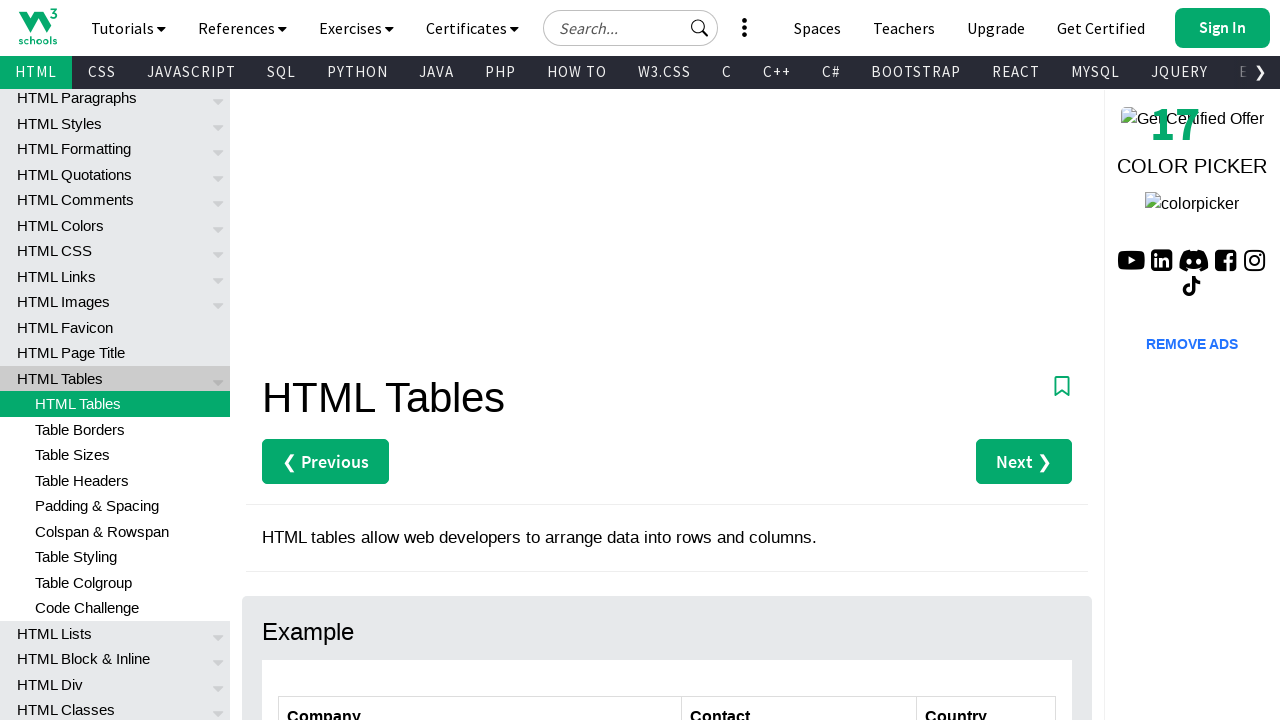

Located the customers table element
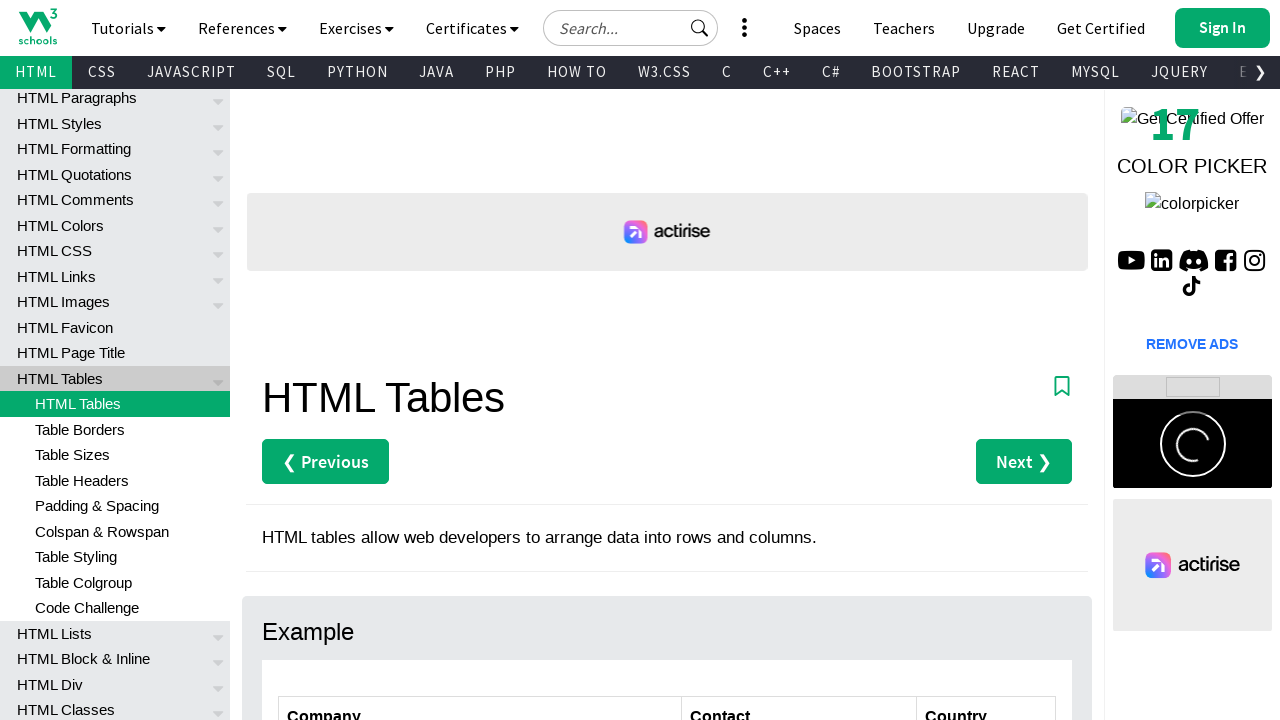

Table rows became available in the customers table
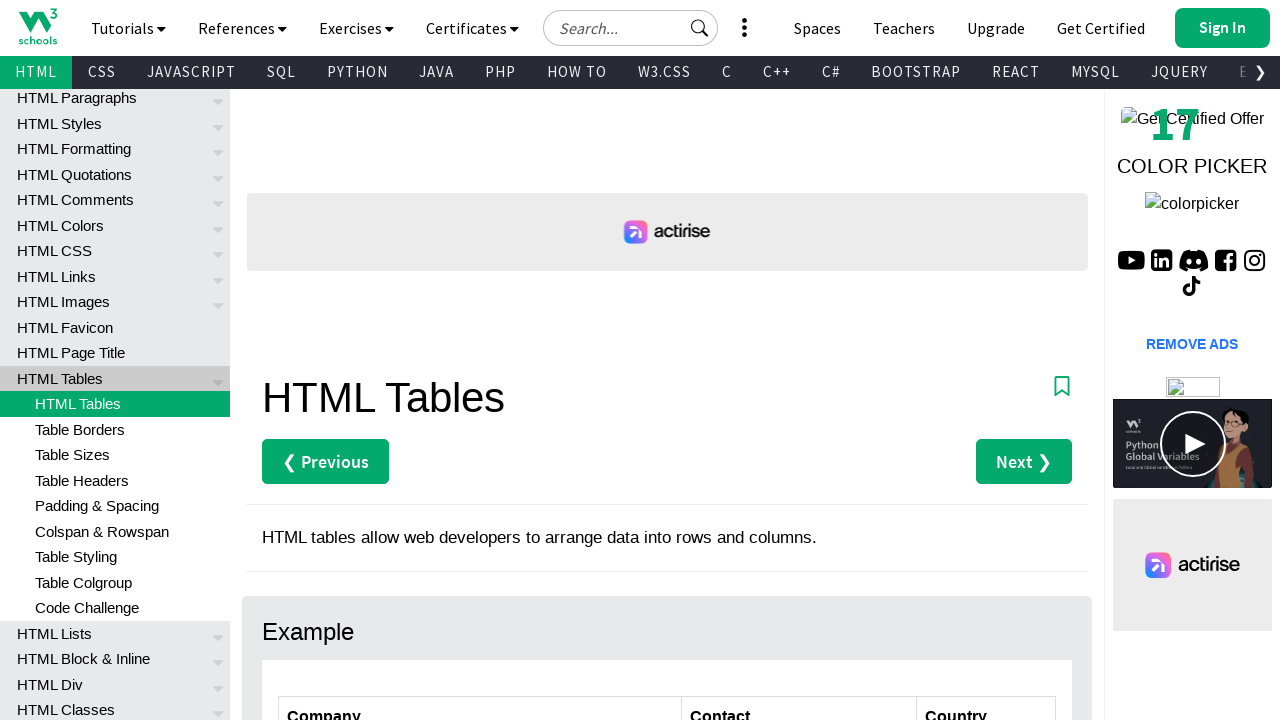

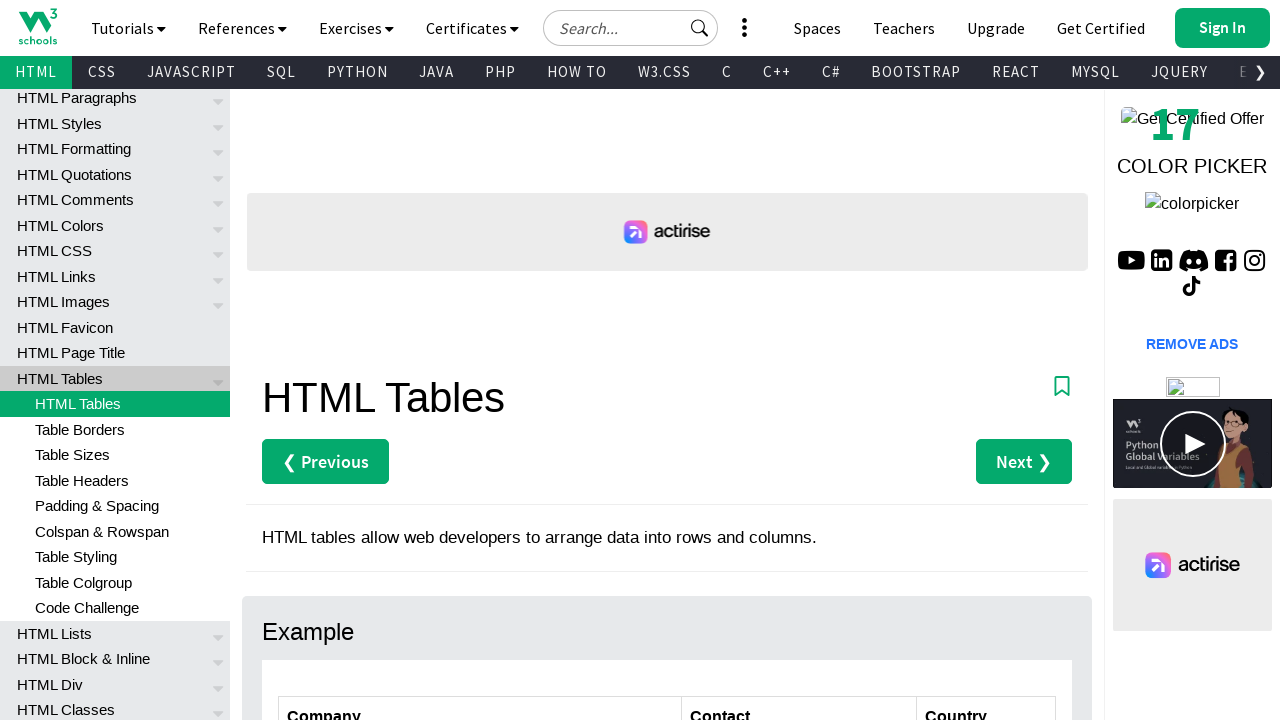